Navigates to Walla news website

Starting URL: https://www.walla.co.il

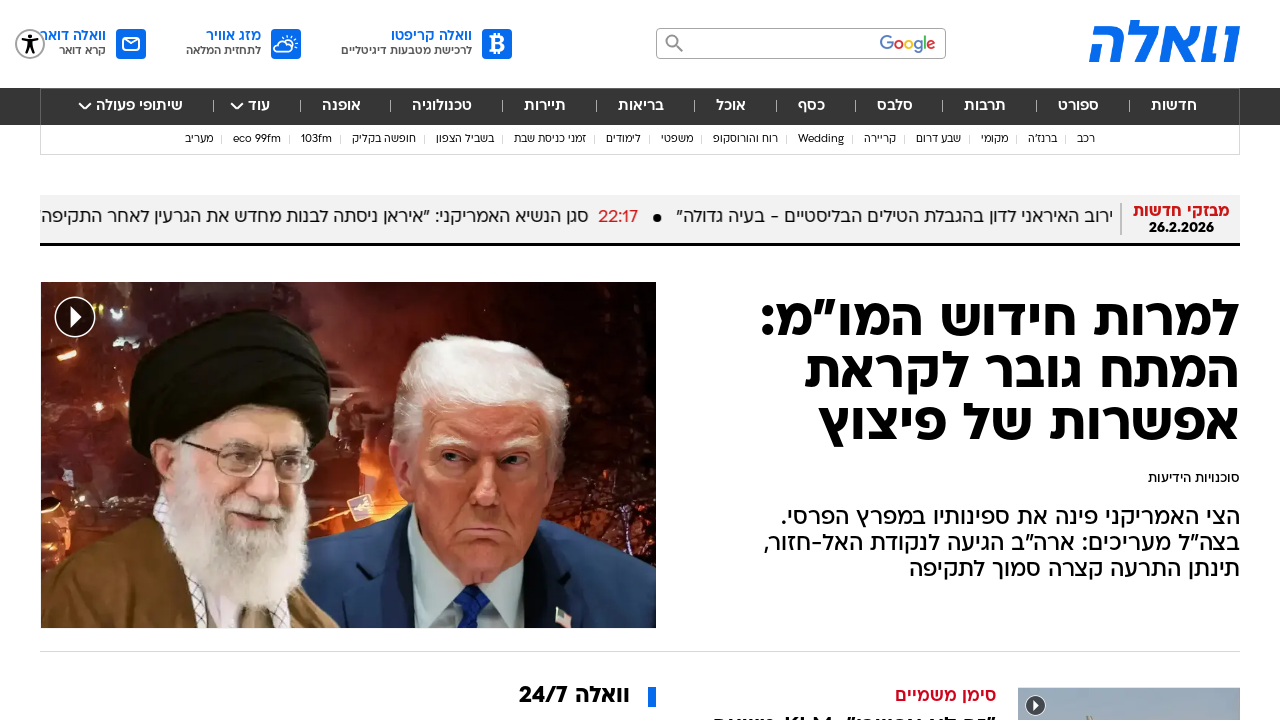

Navigated to Walla news website (https://www.walla.co.il)
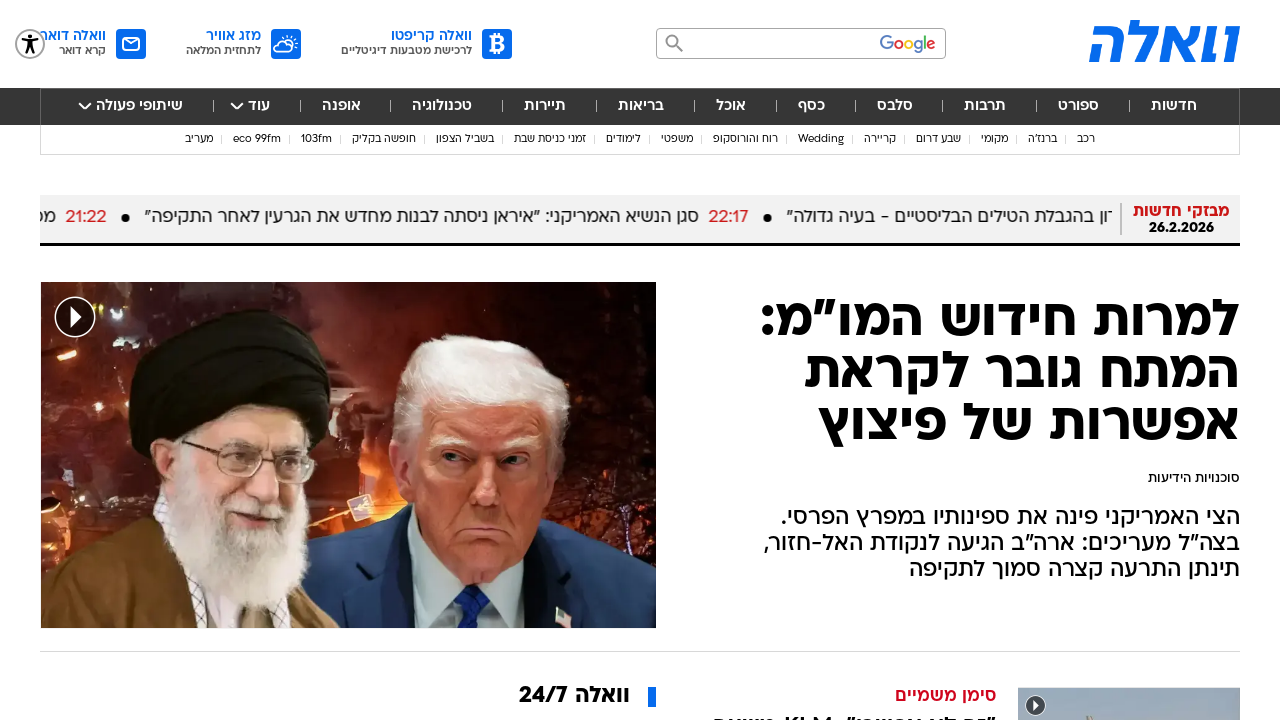

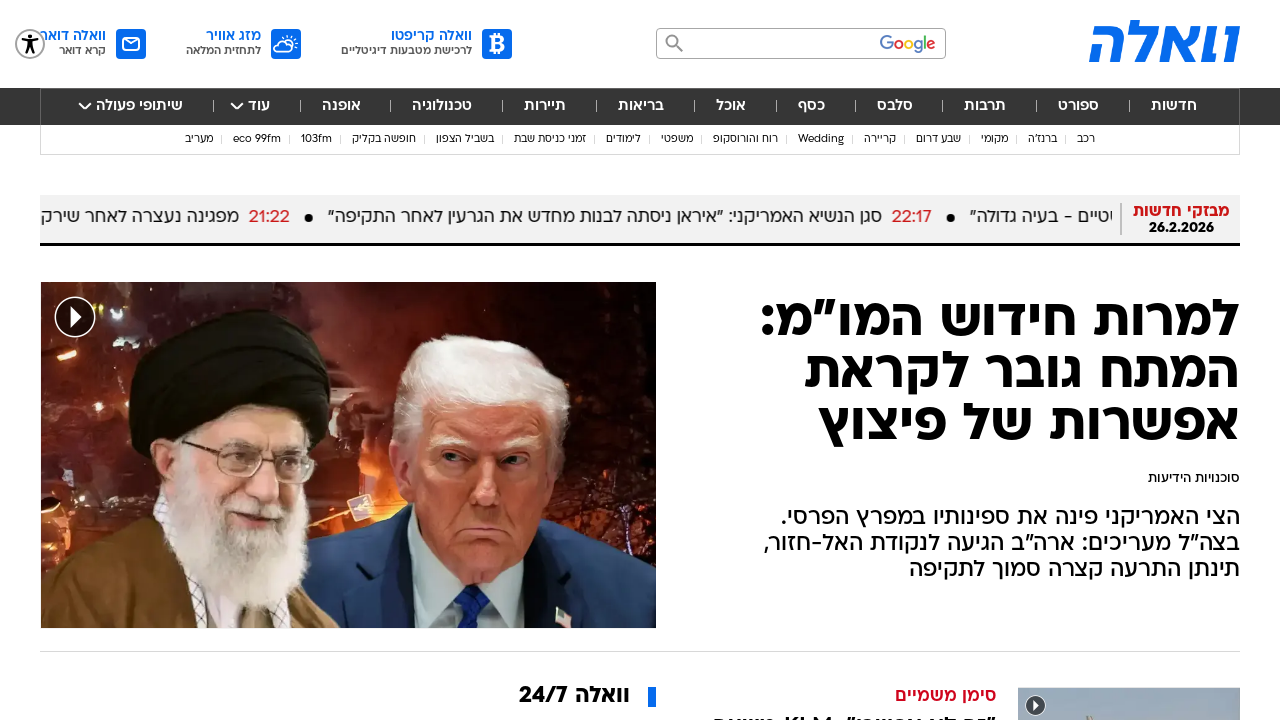